Tests the text box form by filling in name, email, current address and permanent address fields

Starting URL: https://demoqa.com/elements

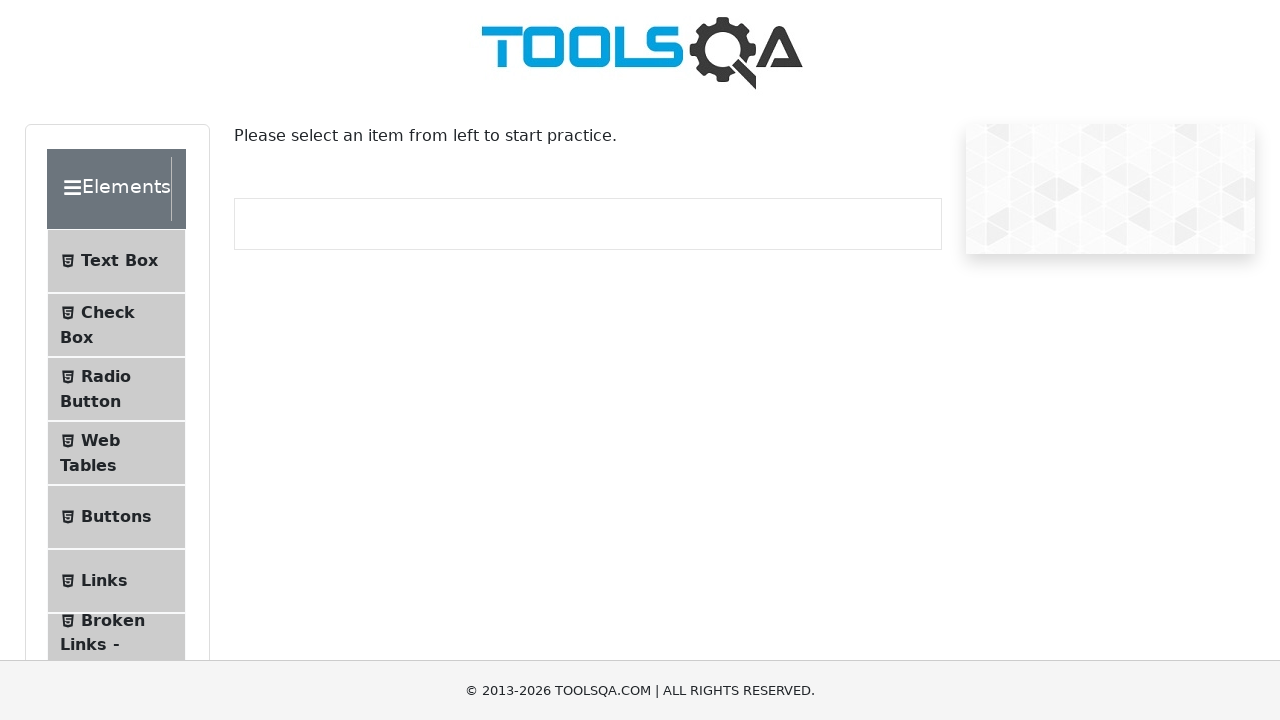

Clicked on Text Box menu item at (119, 261) on xpath=//span[.='Text Box']
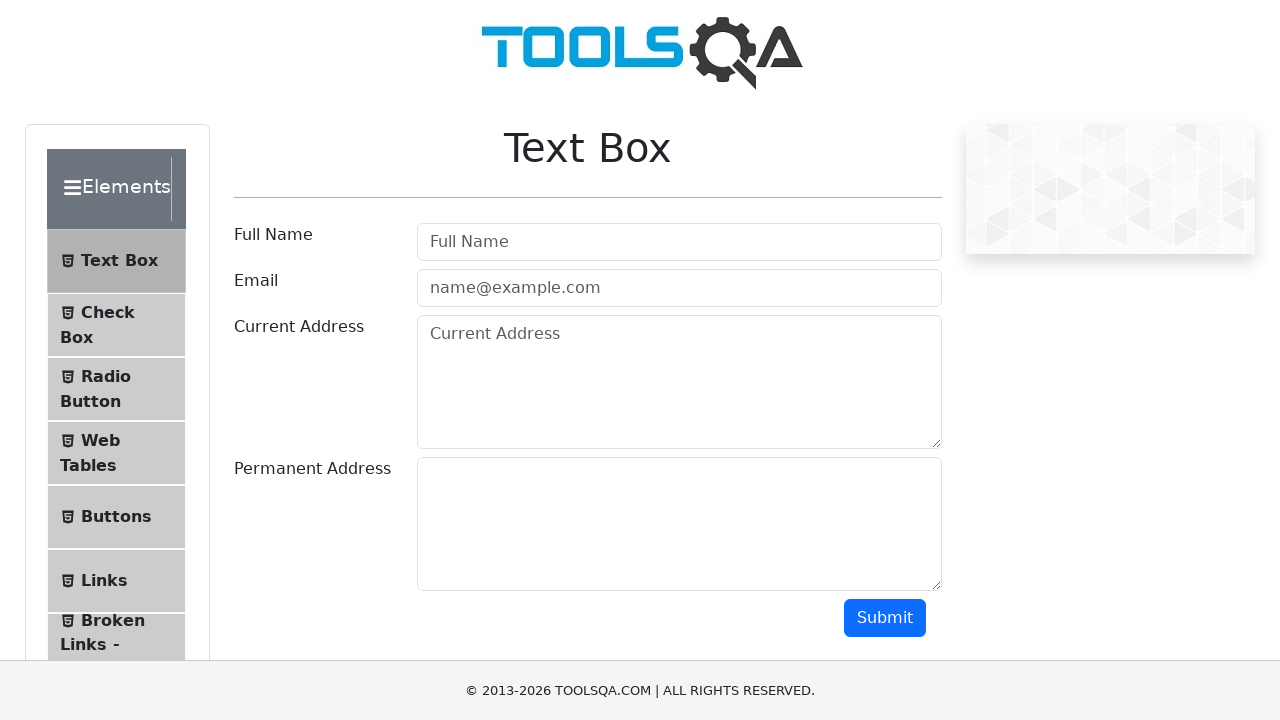

Filled name field with 'ishwariya' on input#userName
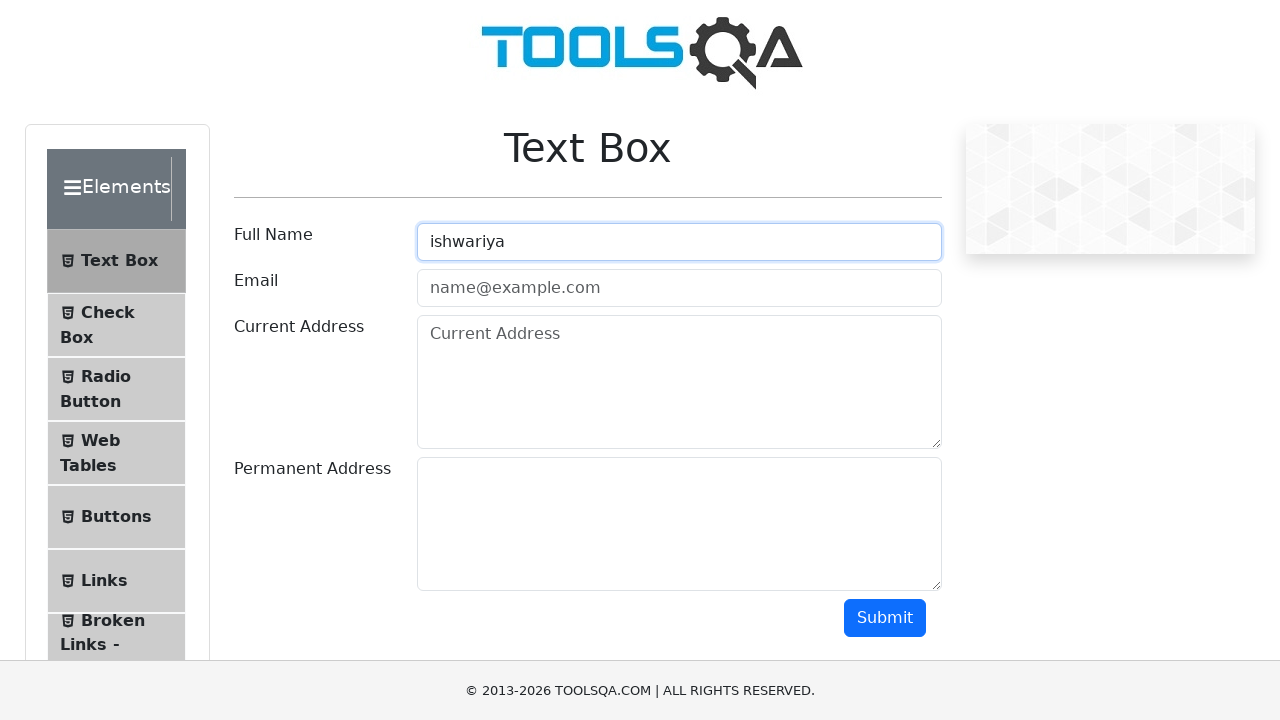

Filled email field with 'ishu2@gmail.com' on input#userEmail
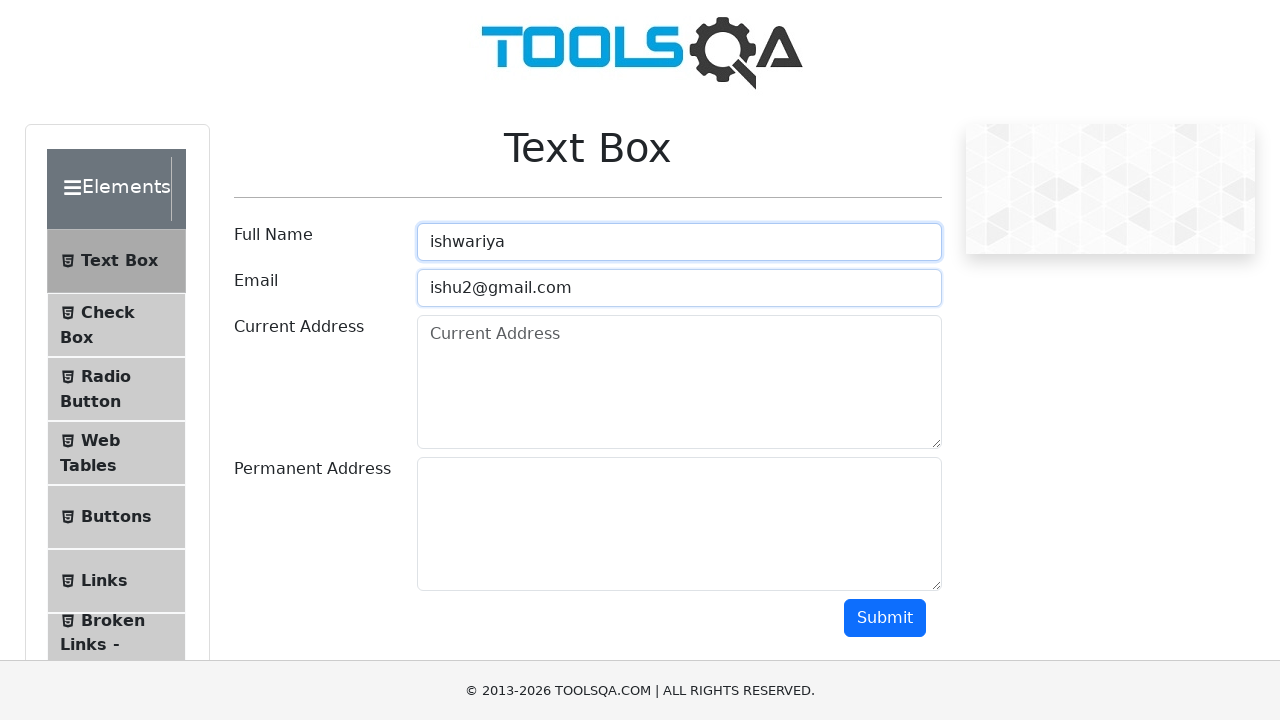

Filled current address field with 'adyar' on textarea#currentAddress
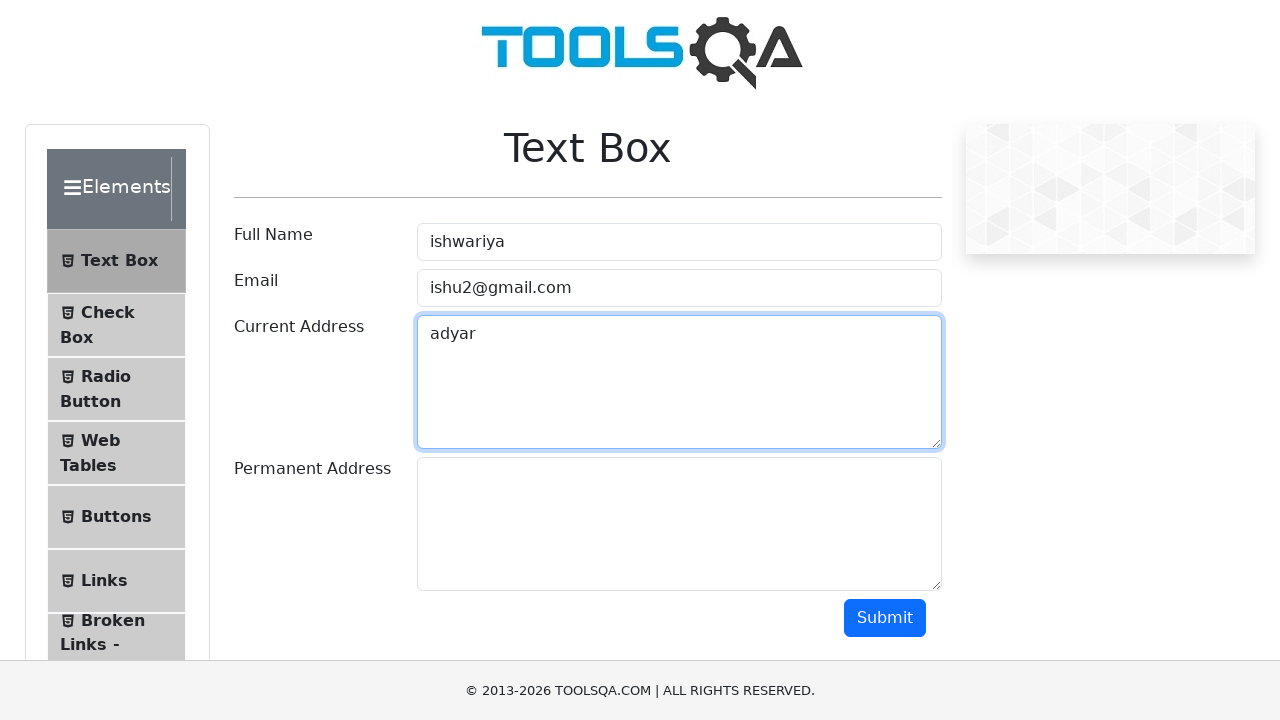

Filled permanent address field with 'adyar' on textarea#permanentAddress
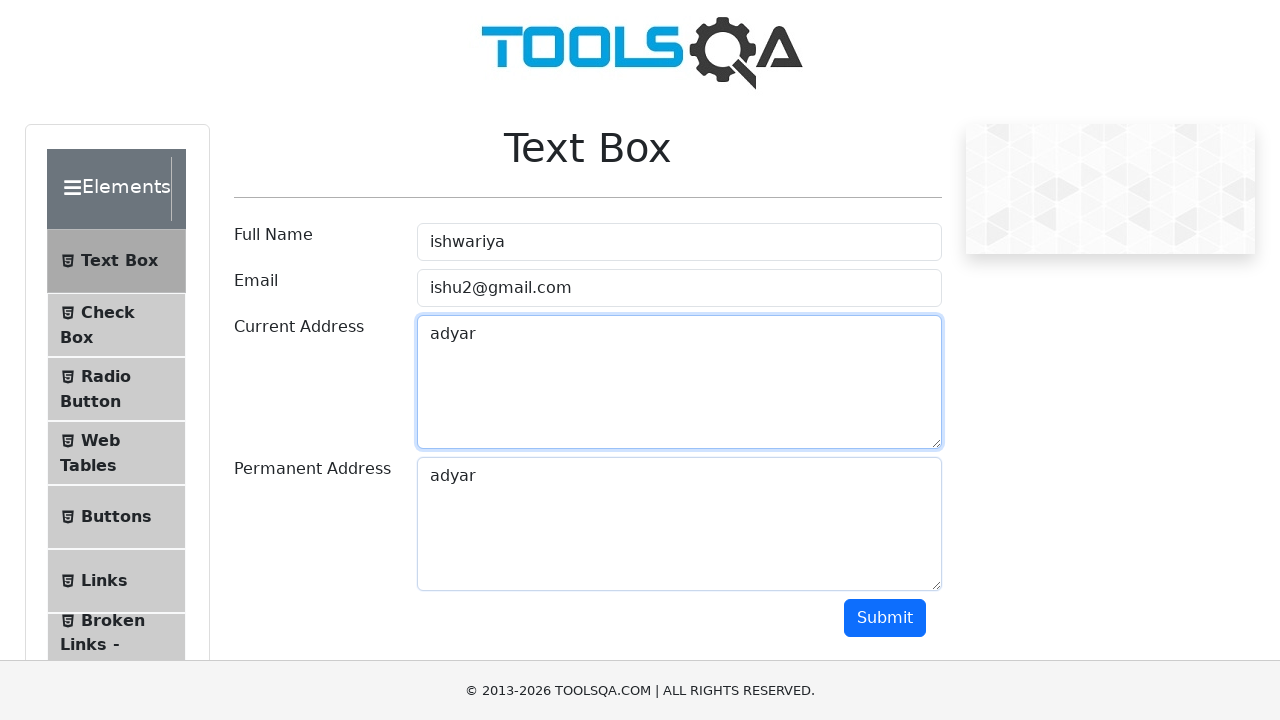

Scrolled down by 200 pixels
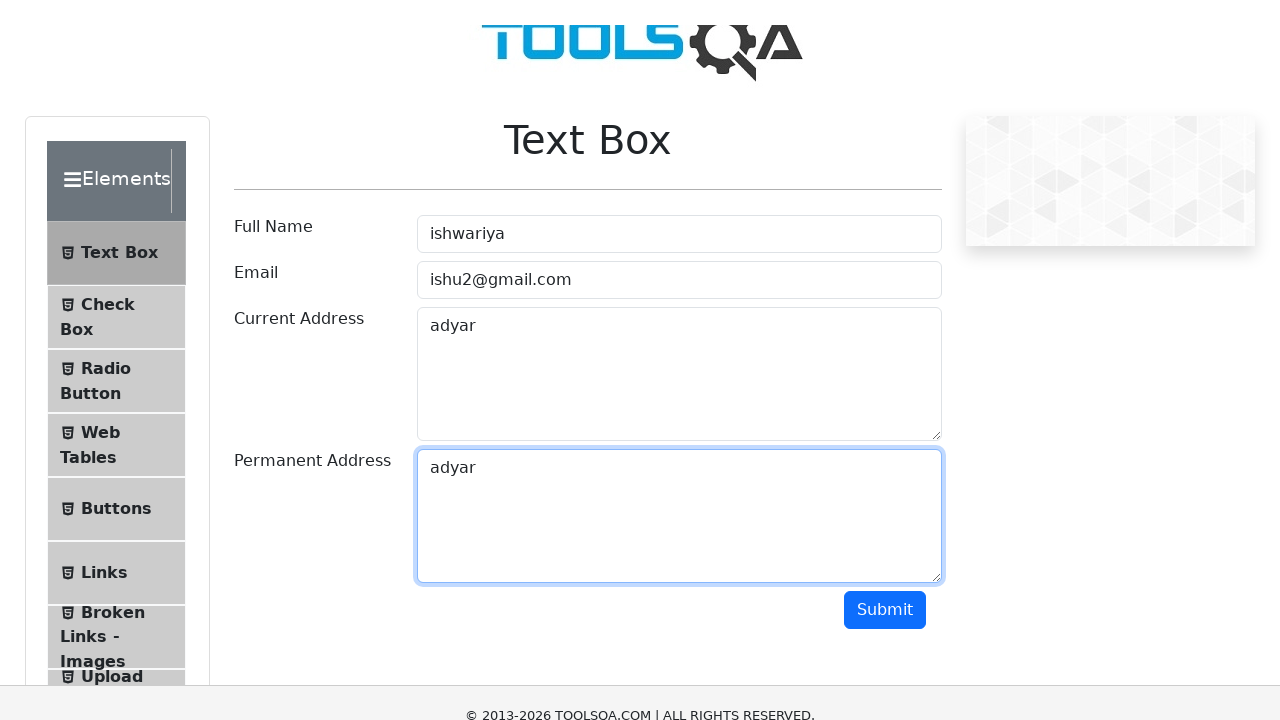

Clicked Submit button at (885, 418) on button:has-text('Submit')
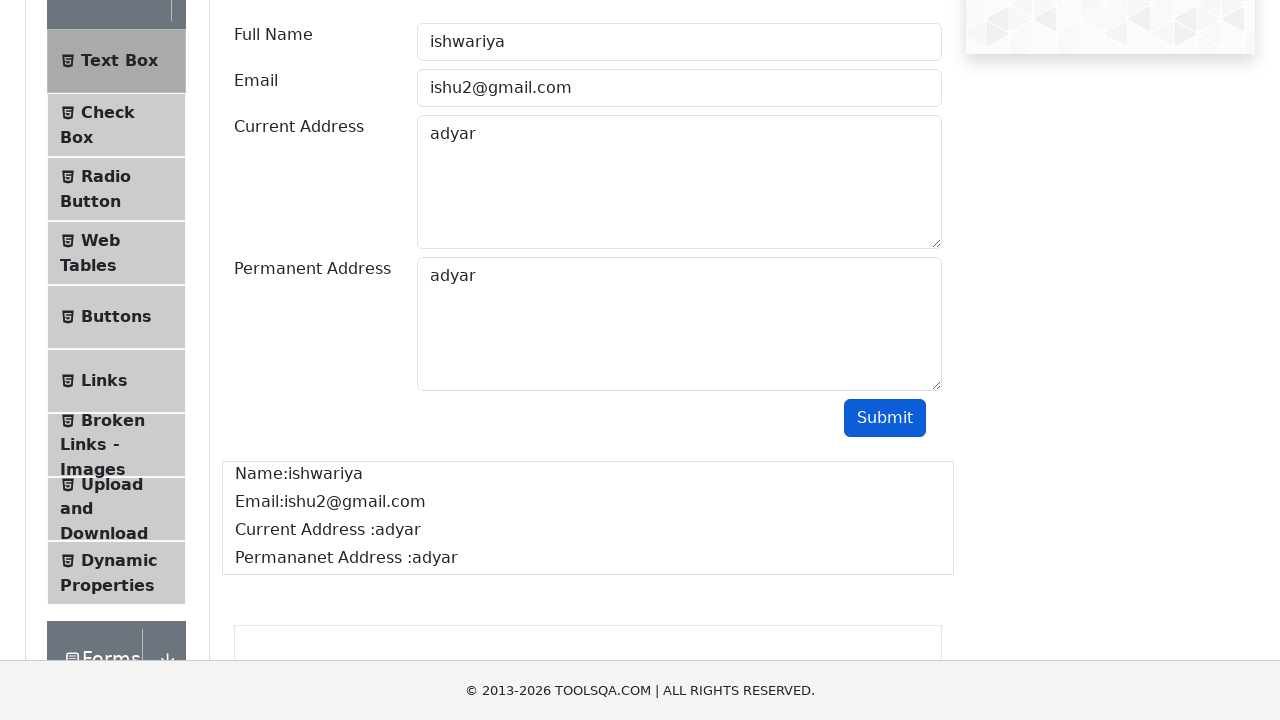

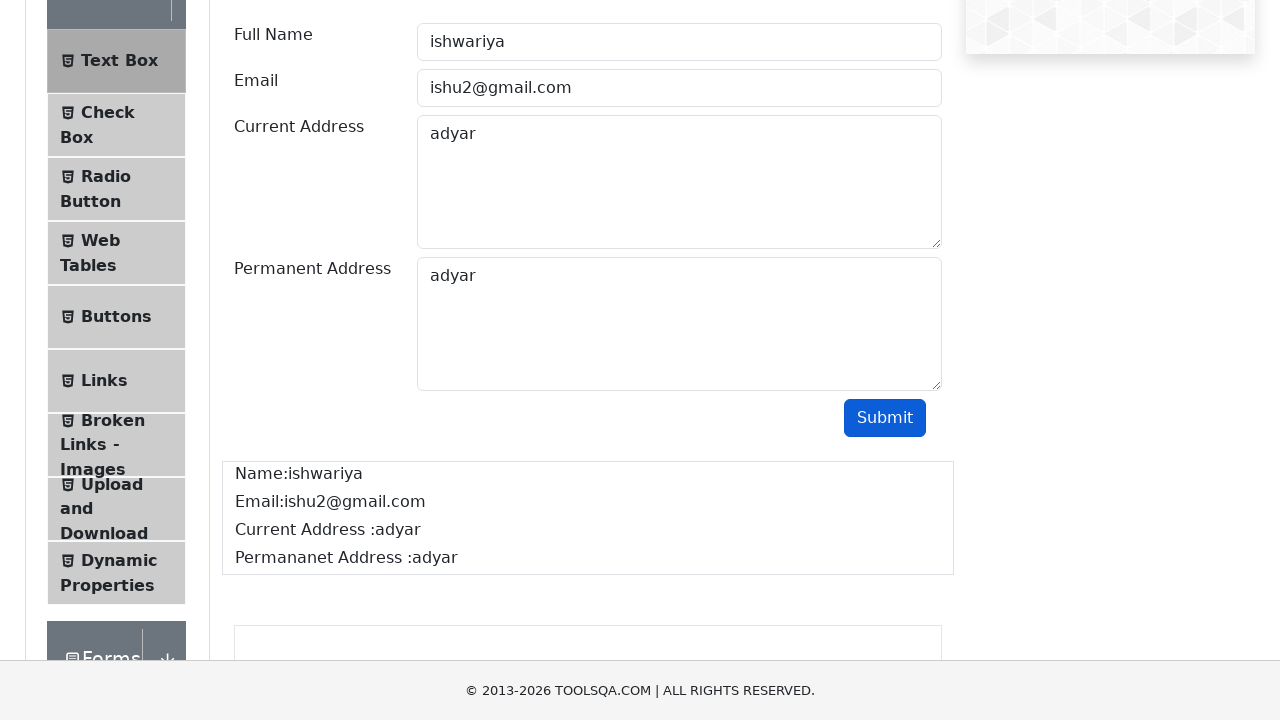